Tests iframe handling by filling a username field in one iframe, selecting a city from a dropdown in another iframe, and clicking an age checkbox in a nested iframe

Starting URL: https://syntaxprojects.com/handle-iframe-homework.php

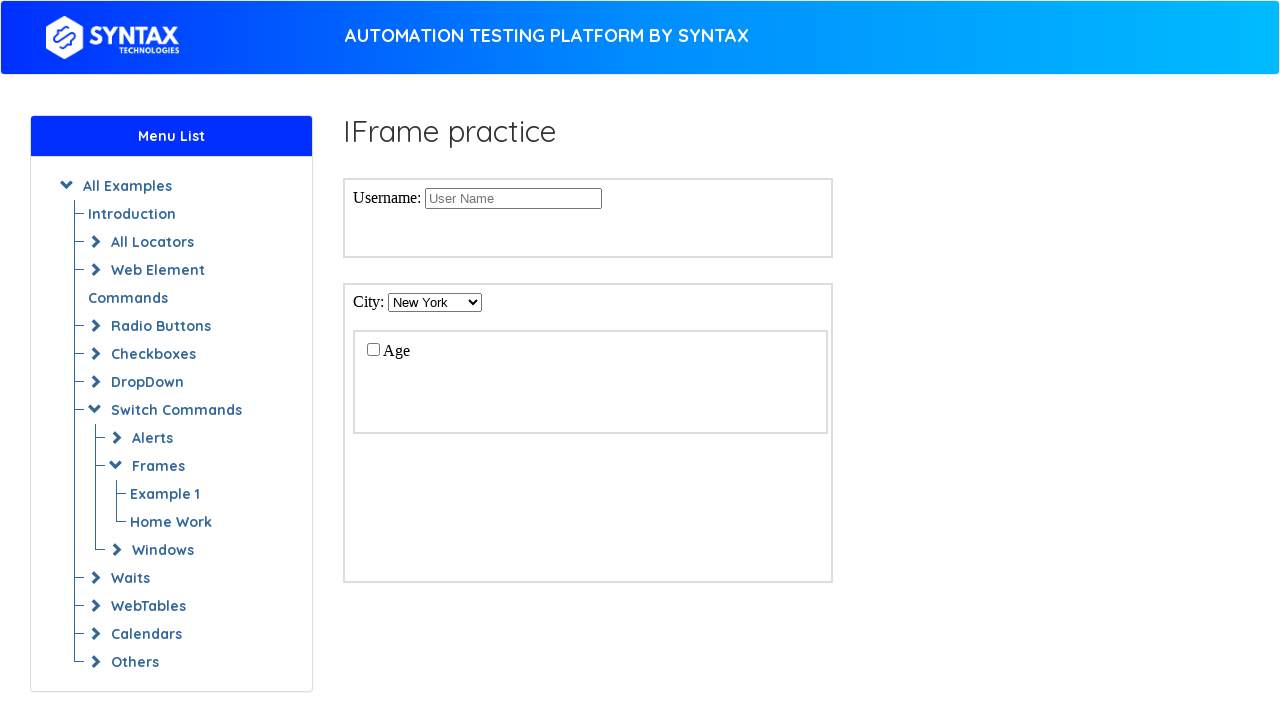

Filled username field in first iframe with 'Elsayed Masoud' on iframe#textfieldIframe >> internal:control=enter-frame >> input[name='Username']
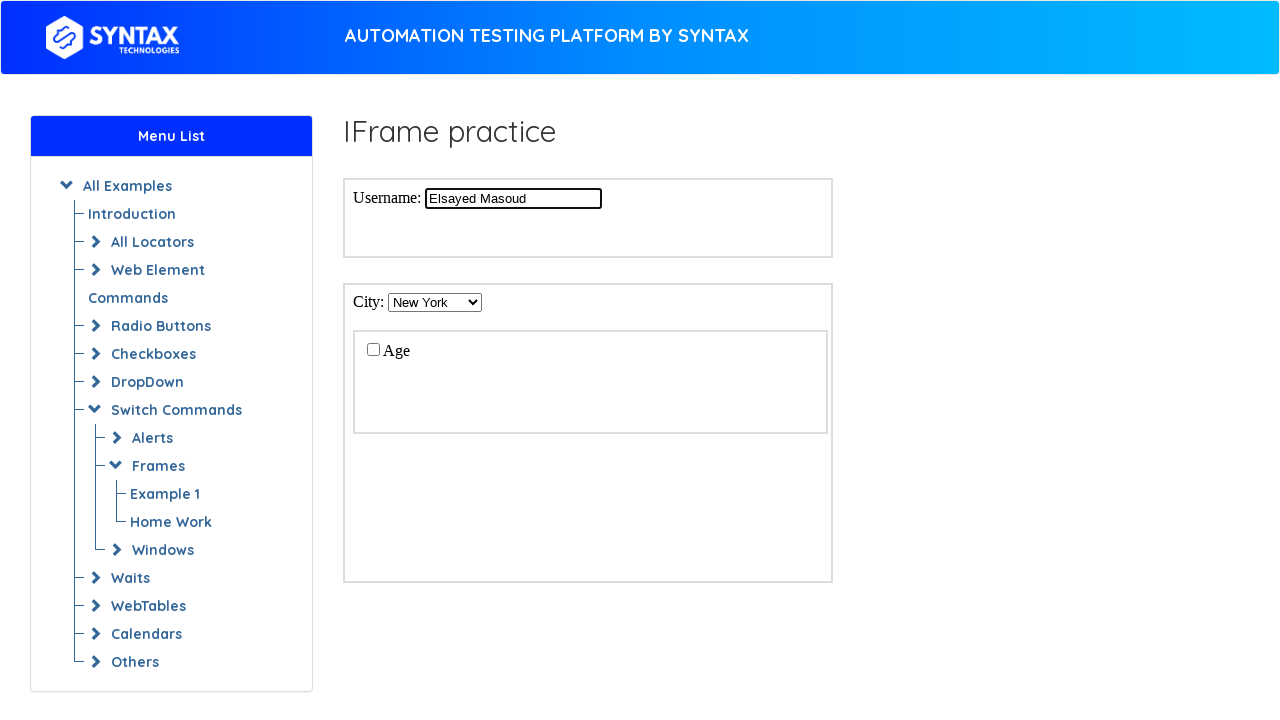

Selected city from dropdown in second iframe (index 2) on iframe#dropdownIframe >> internal:control=enter-frame >> select#cities
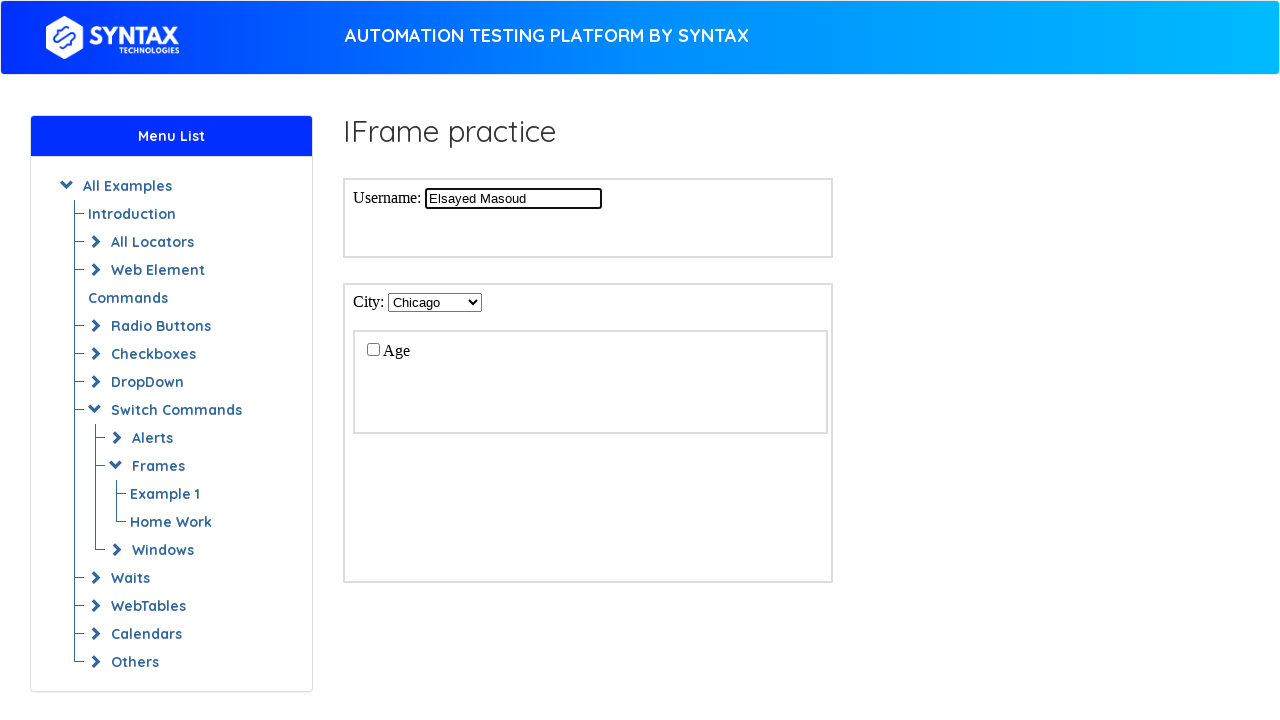

Clicked age checkbox in nested iframe at (373, 349) on iframe#dropdownIframe >> internal:control=enter-frame >> iframe[name='checkbox-i
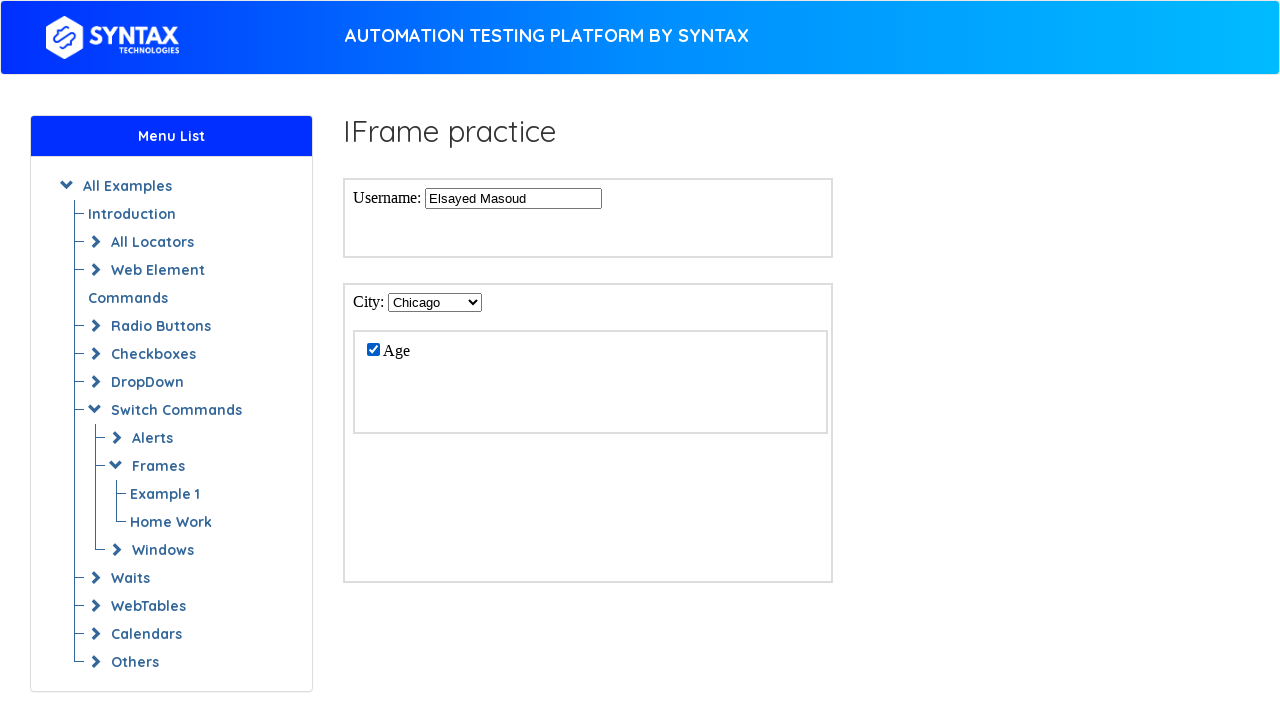

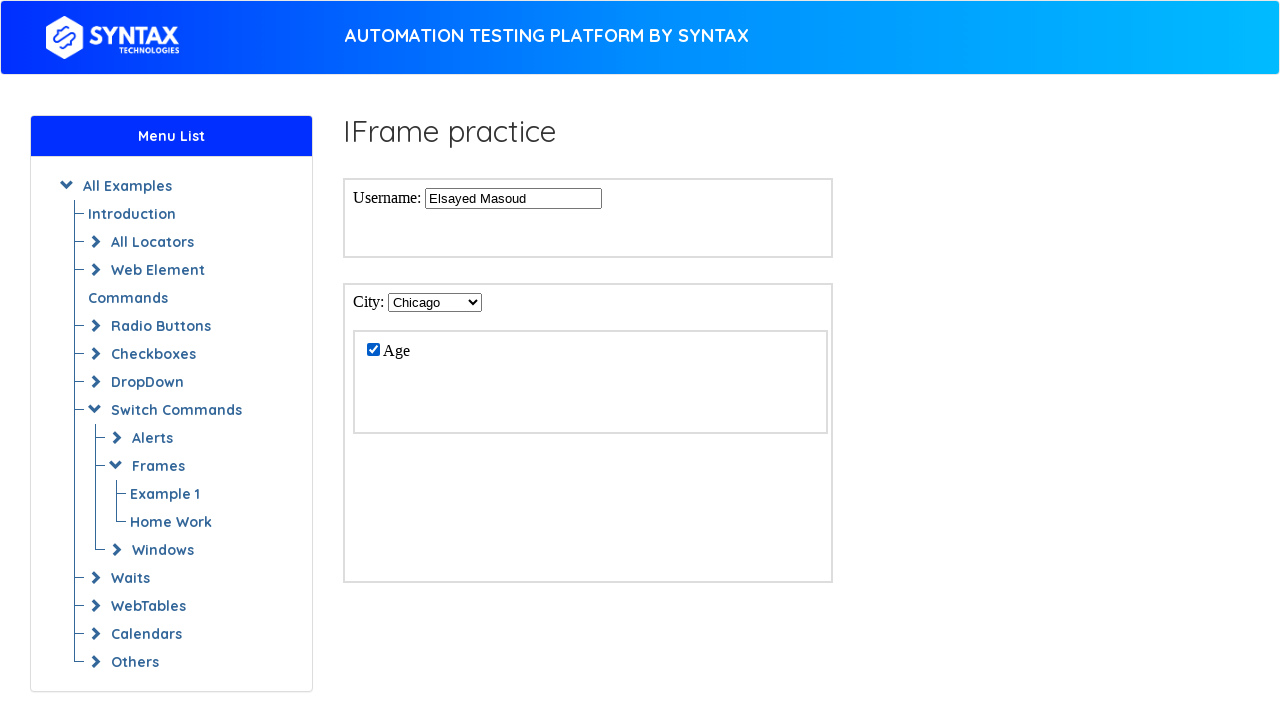